Verifies that the "Log In" button on the NextBaseCRM login page displays the expected text value "Log In" by checking the button's value attribute.

Starting URL: https://login1.nextbasecrm.com/

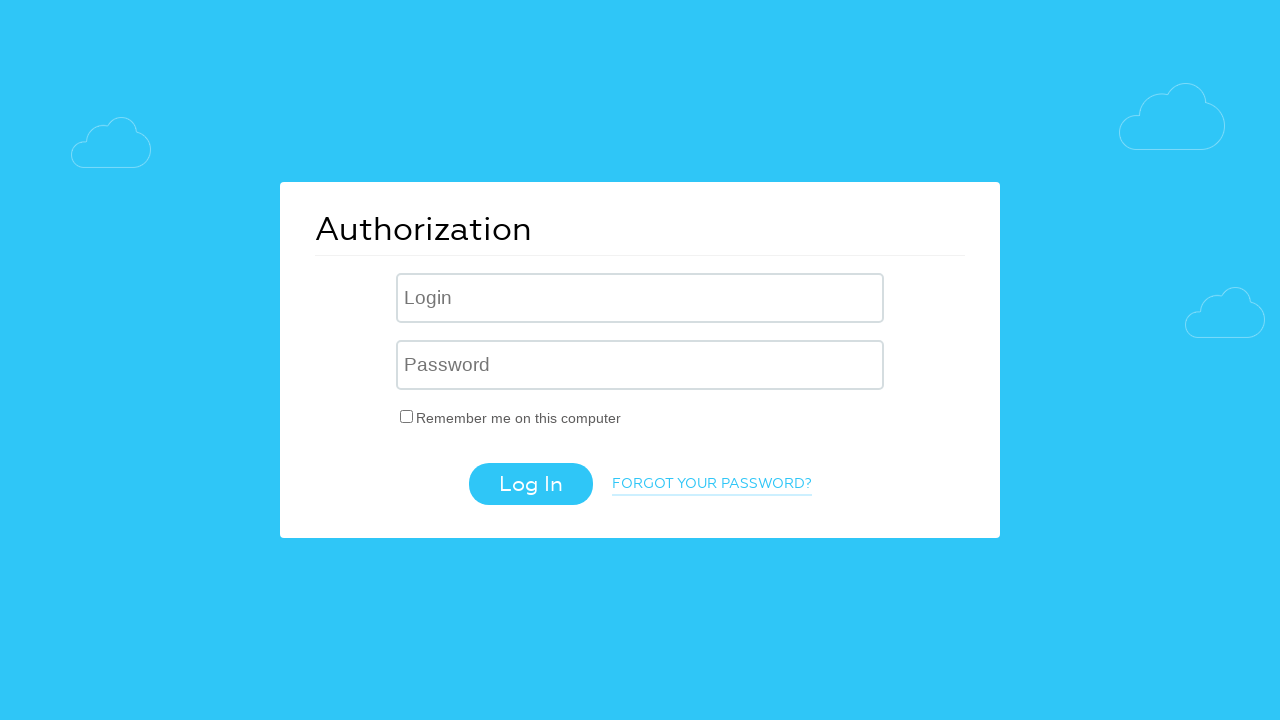

Located the Log In button using CSS selector input[value='Log In']
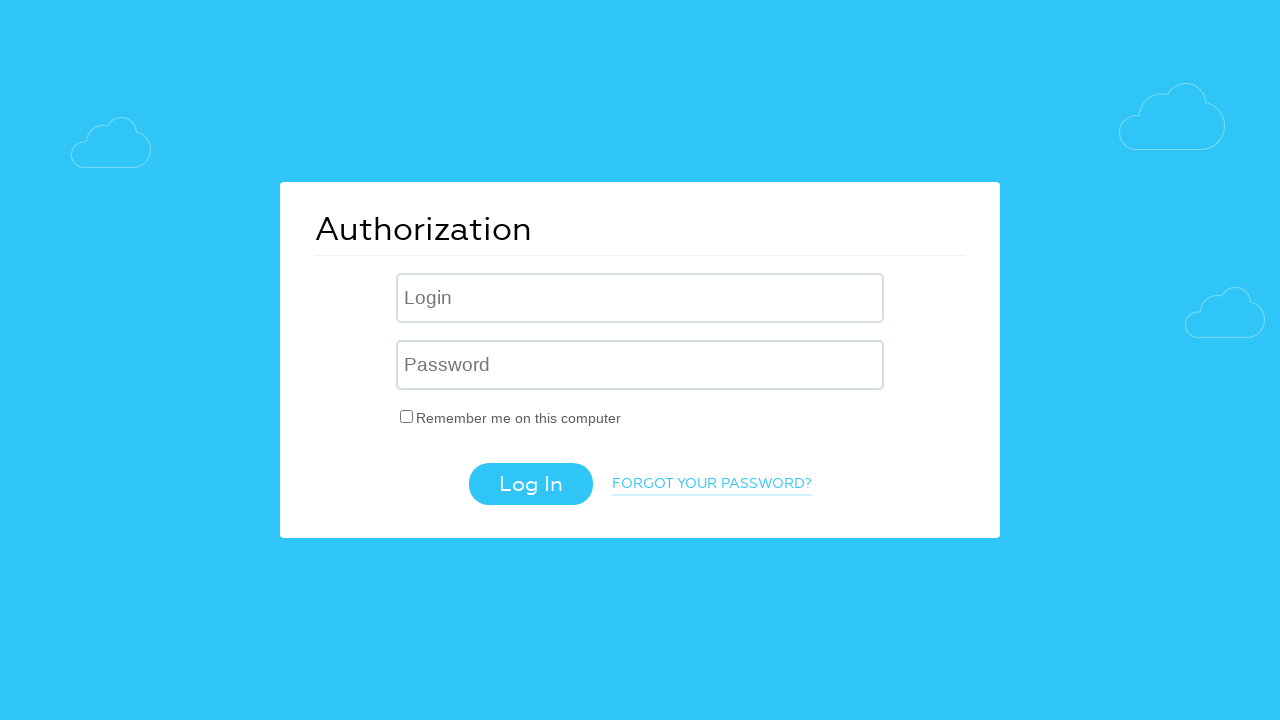

Log In button is now present and visible
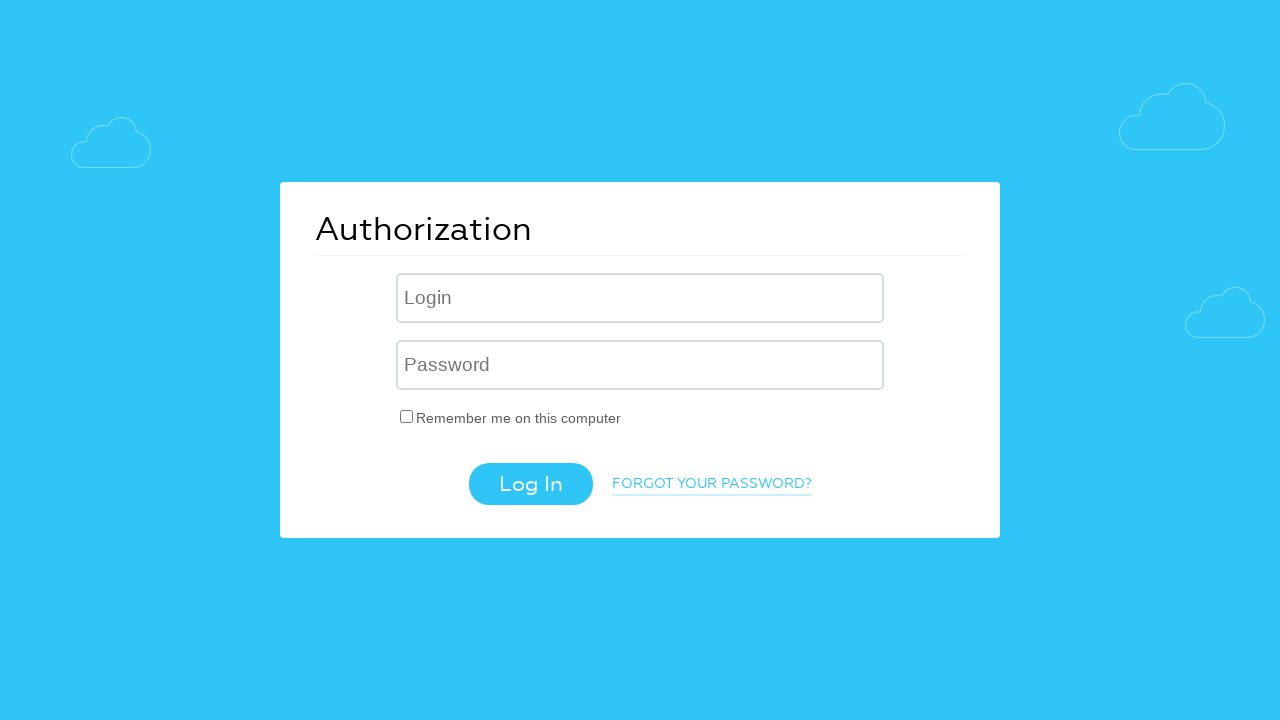

Retrieved the value attribute from the Log In button
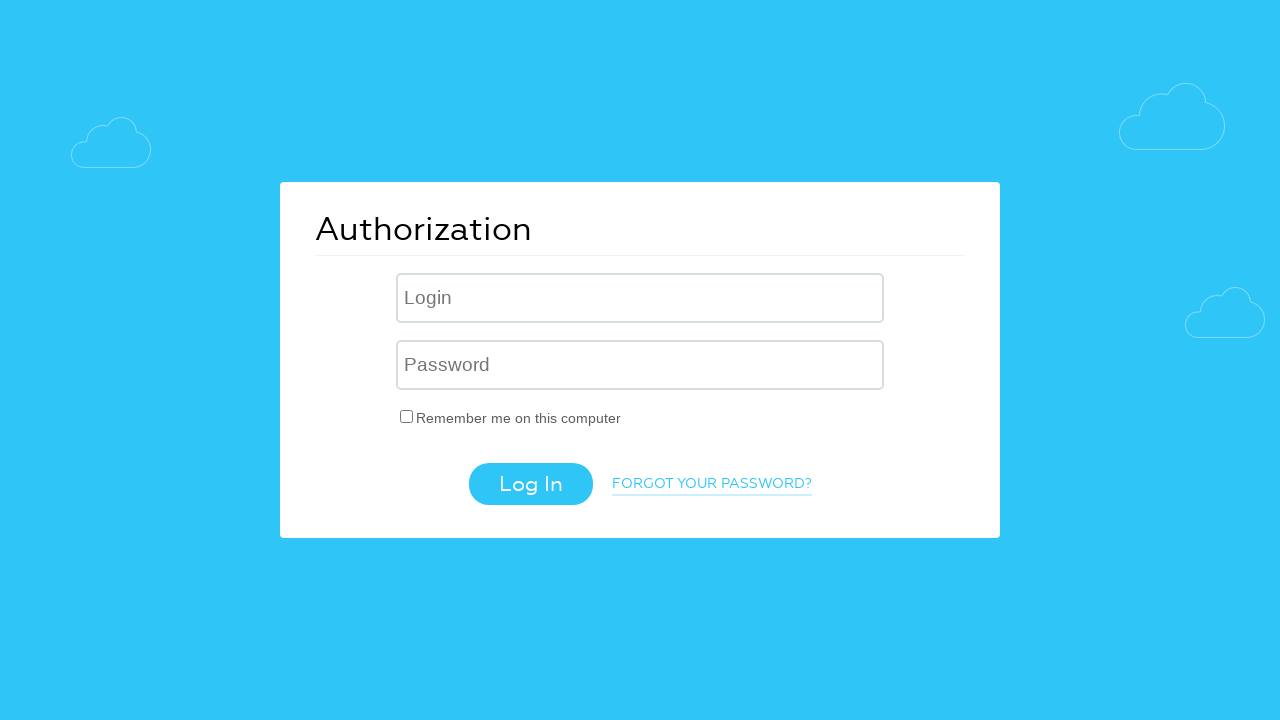

Set expected button text to 'Log In'
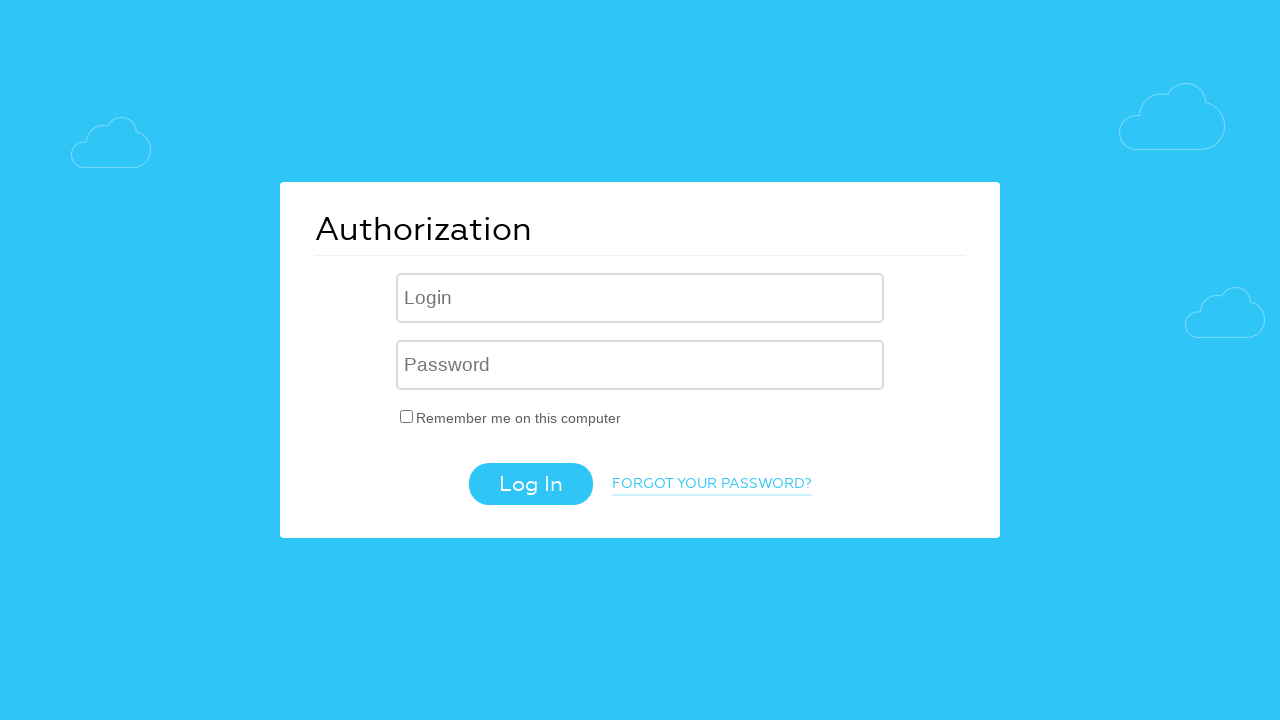

Assertion passed: Log In button value attribute matches expected text 'Log In'
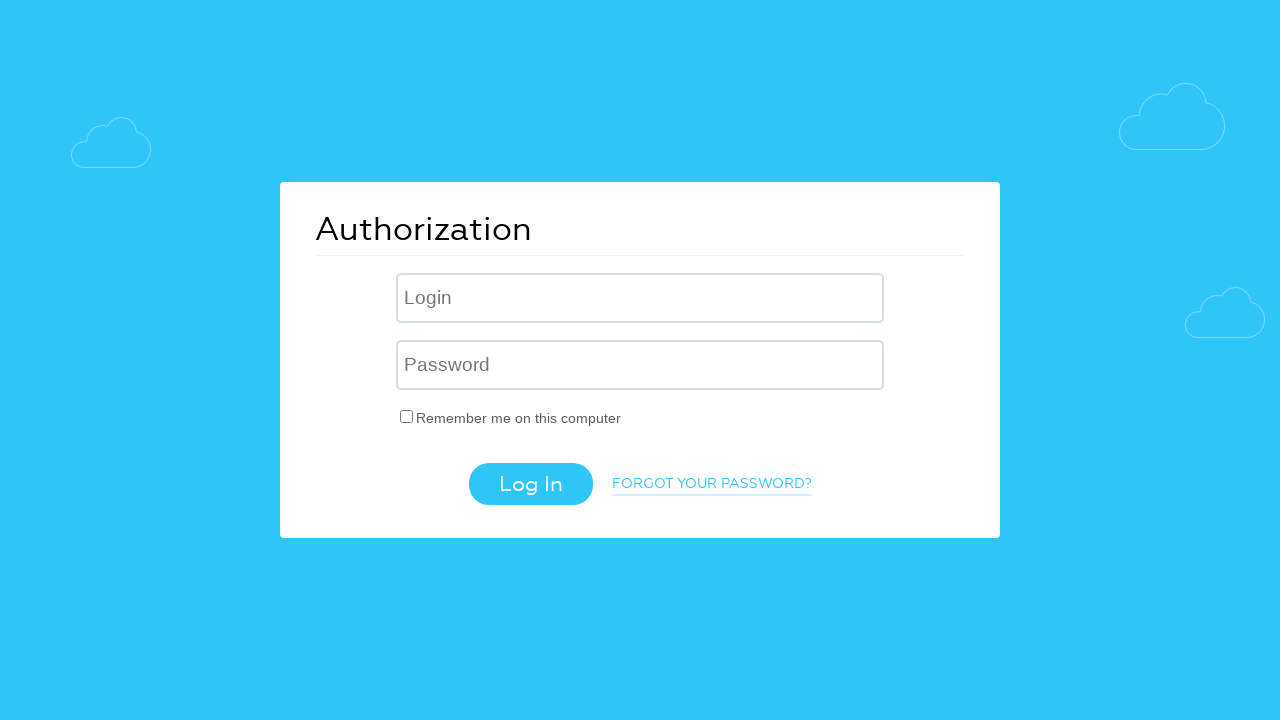

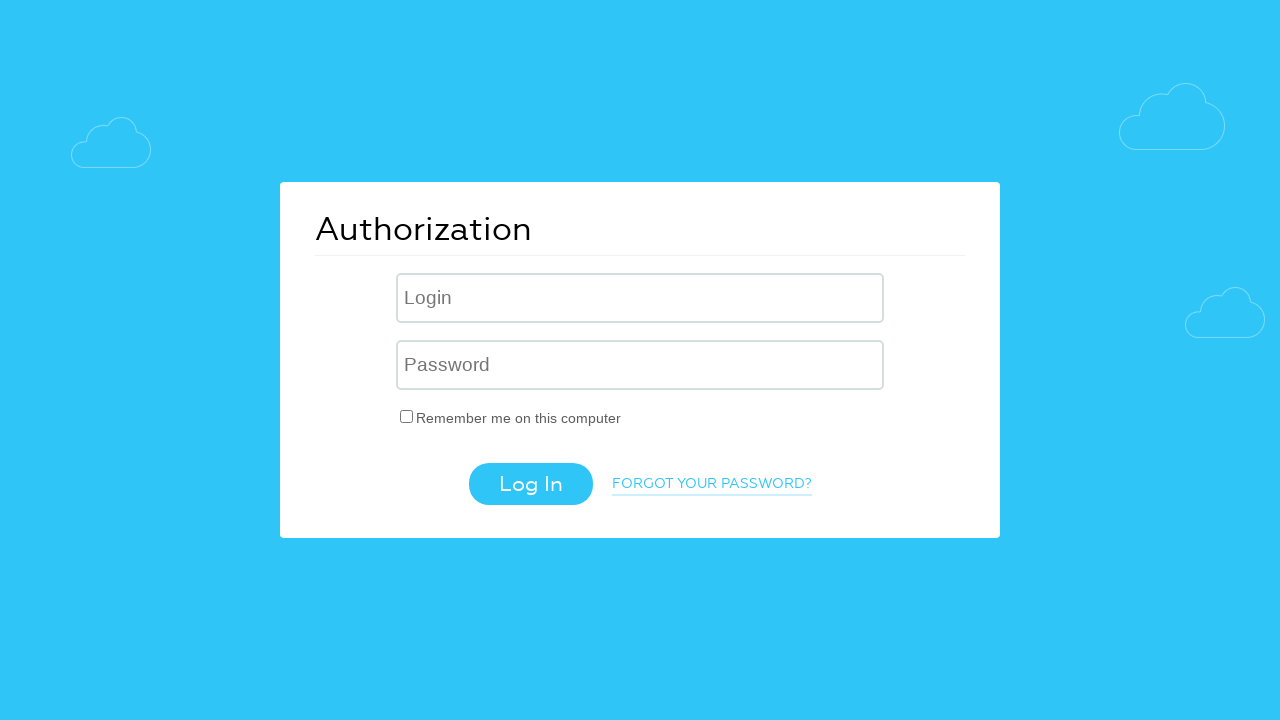